Tests displaying all todo items after filtering by clicking through Active, Completed, and All filter links.

Starting URL: https://demo.playwright.dev/todomvc

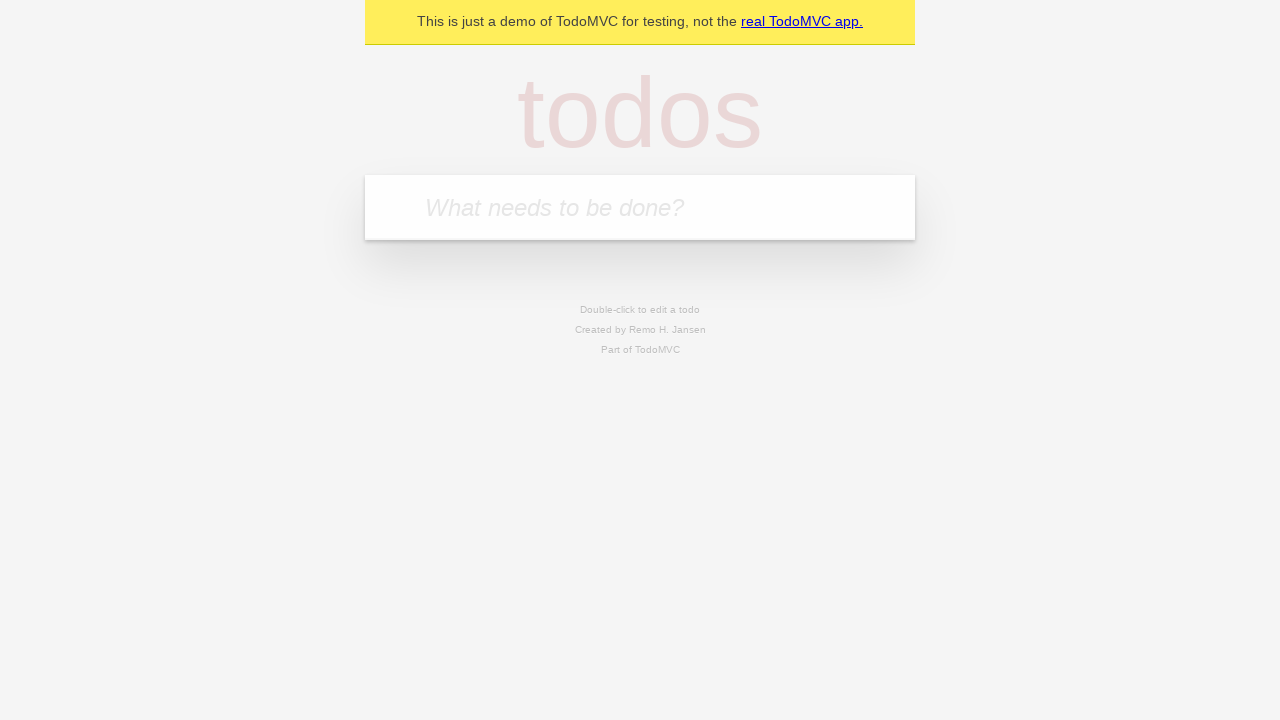

Filled todo input with 'buy some cheese' on internal:attr=[placeholder="What needs to be done?"i]
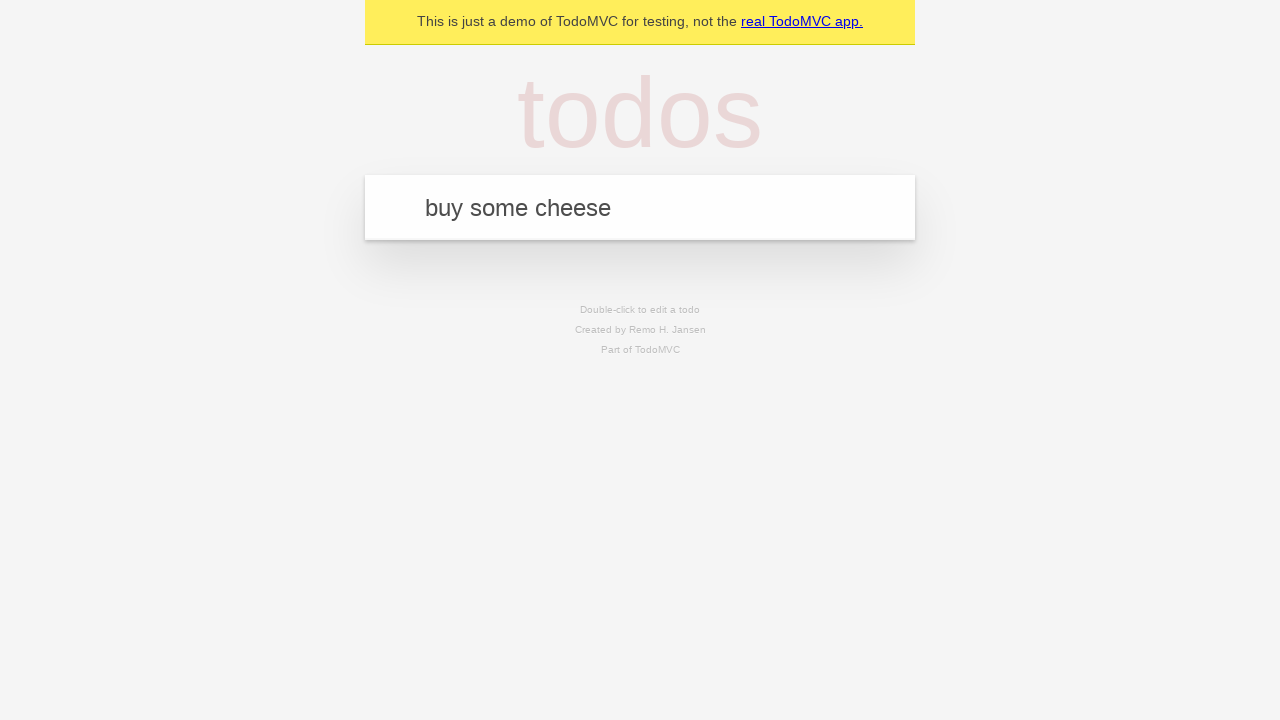

Pressed Enter to add first todo on internal:attr=[placeholder="What needs to be done?"i]
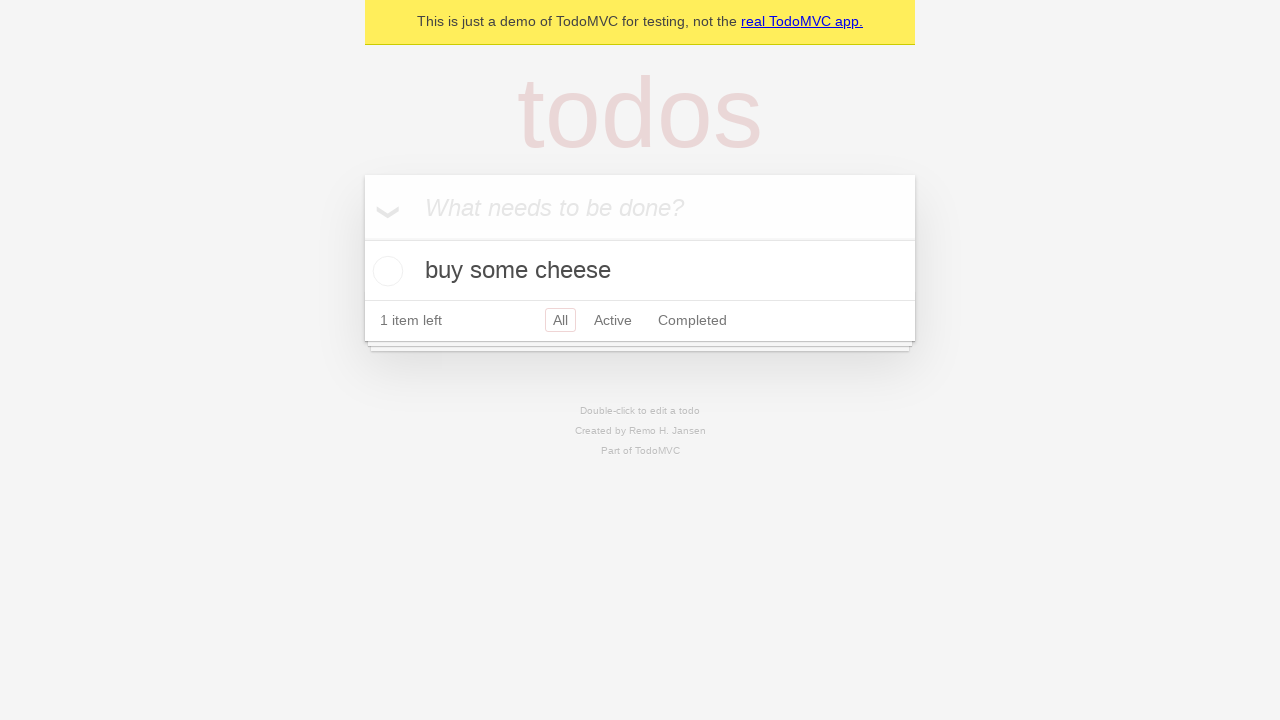

Filled todo input with 'feed the cat' on internal:attr=[placeholder="What needs to be done?"i]
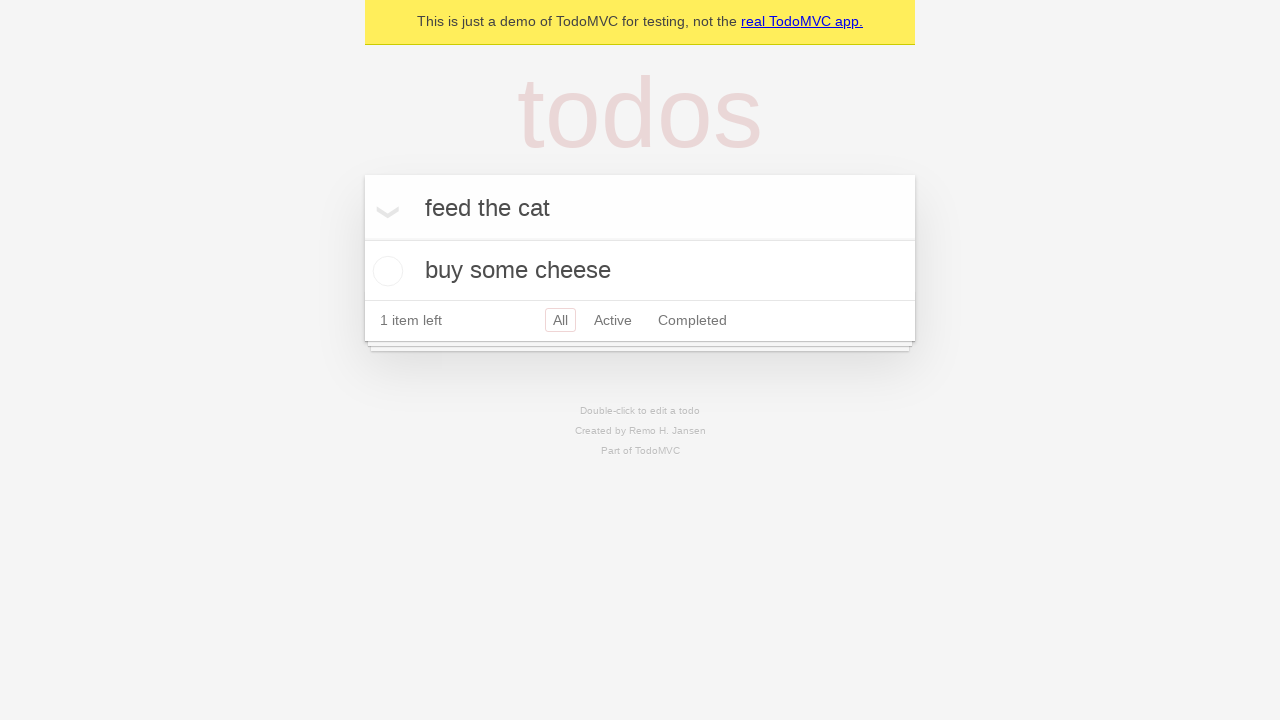

Pressed Enter to add second todo on internal:attr=[placeholder="What needs to be done?"i]
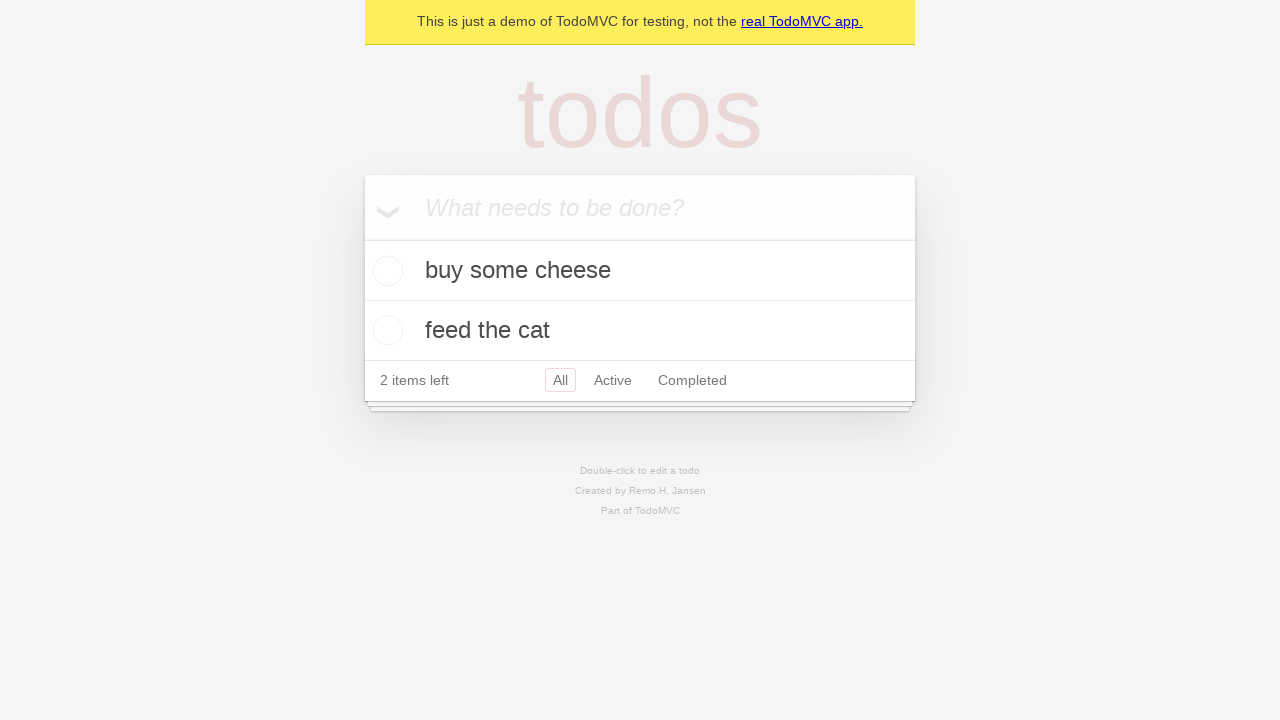

Filled todo input with 'book a doctors appointment' on internal:attr=[placeholder="What needs to be done?"i]
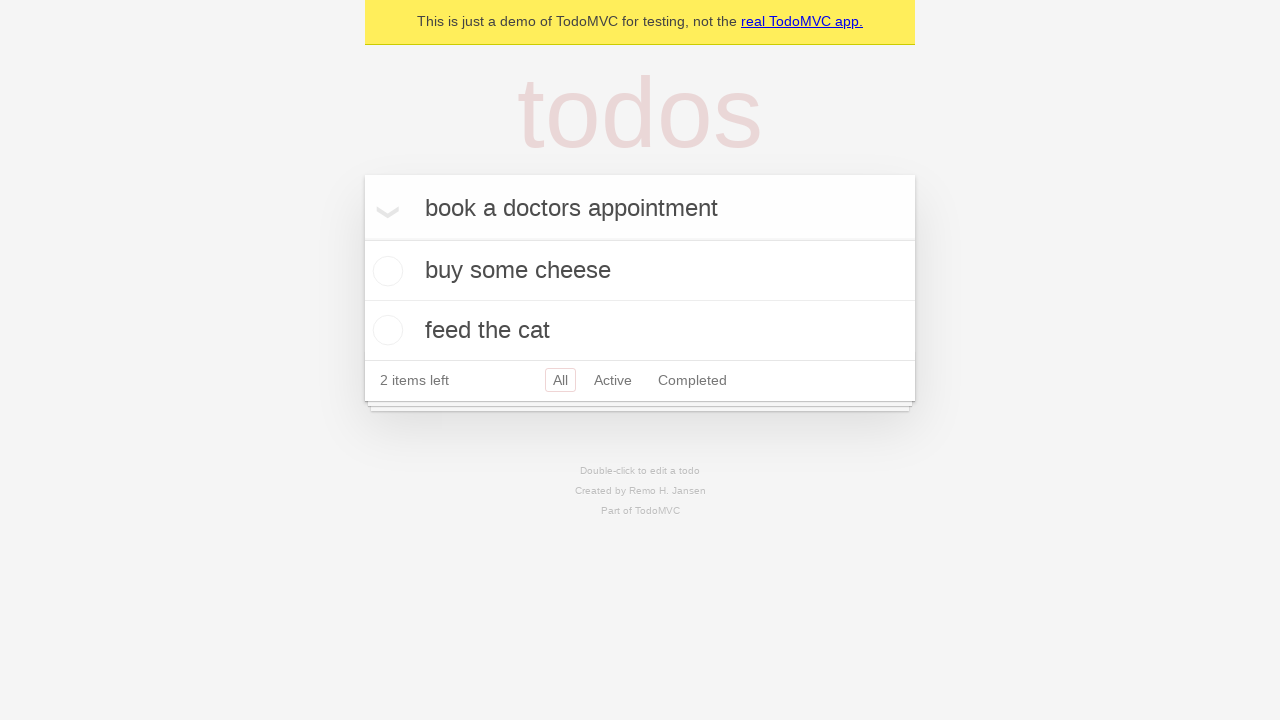

Pressed Enter to add third todo on internal:attr=[placeholder="What needs to be done?"i]
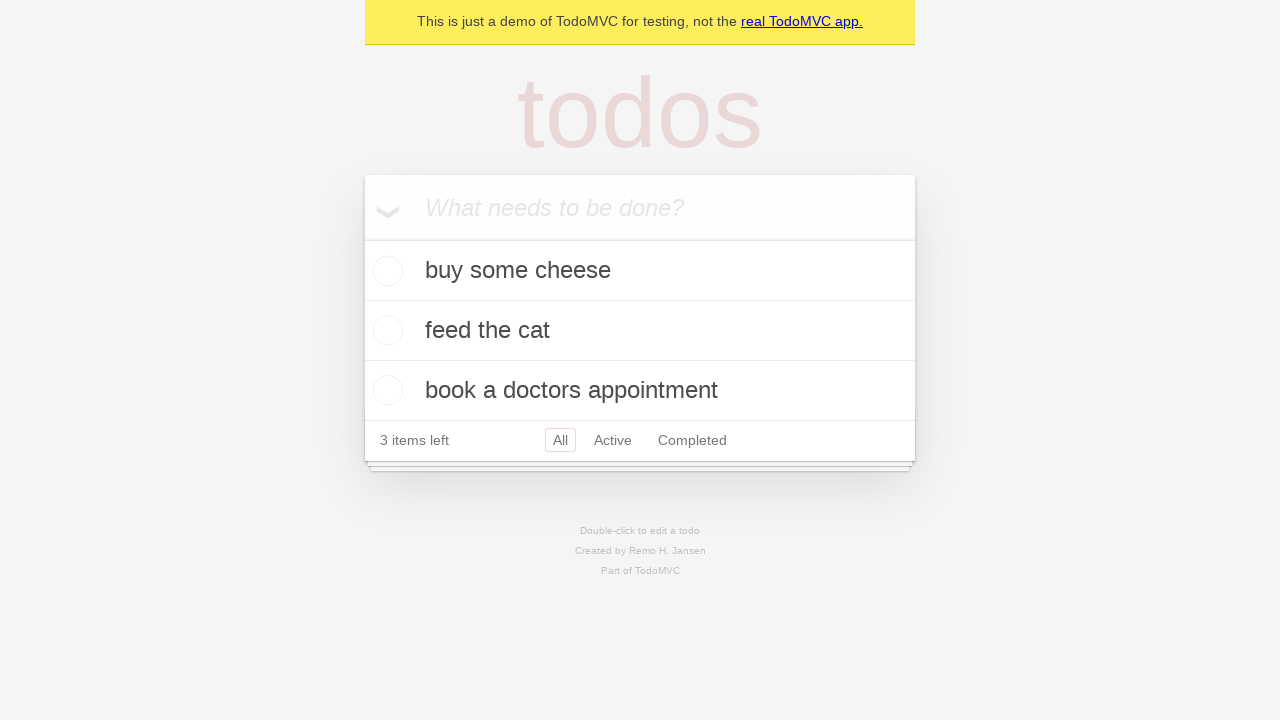

Checked second todo item checkbox at (385, 330) on internal:testid=[data-testid="todo-item"s] >> nth=1 >> internal:role=checkbox
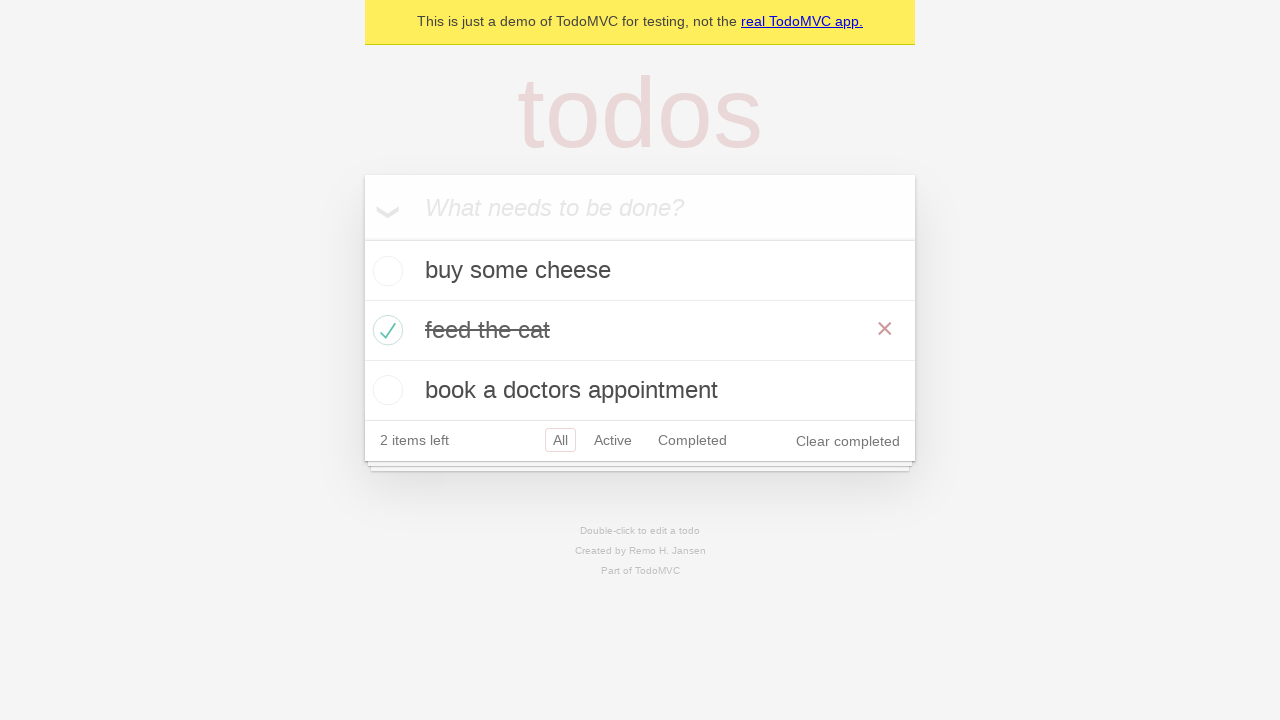

Clicked Active filter link at (613, 440) on internal:role=link[name="Active"i]
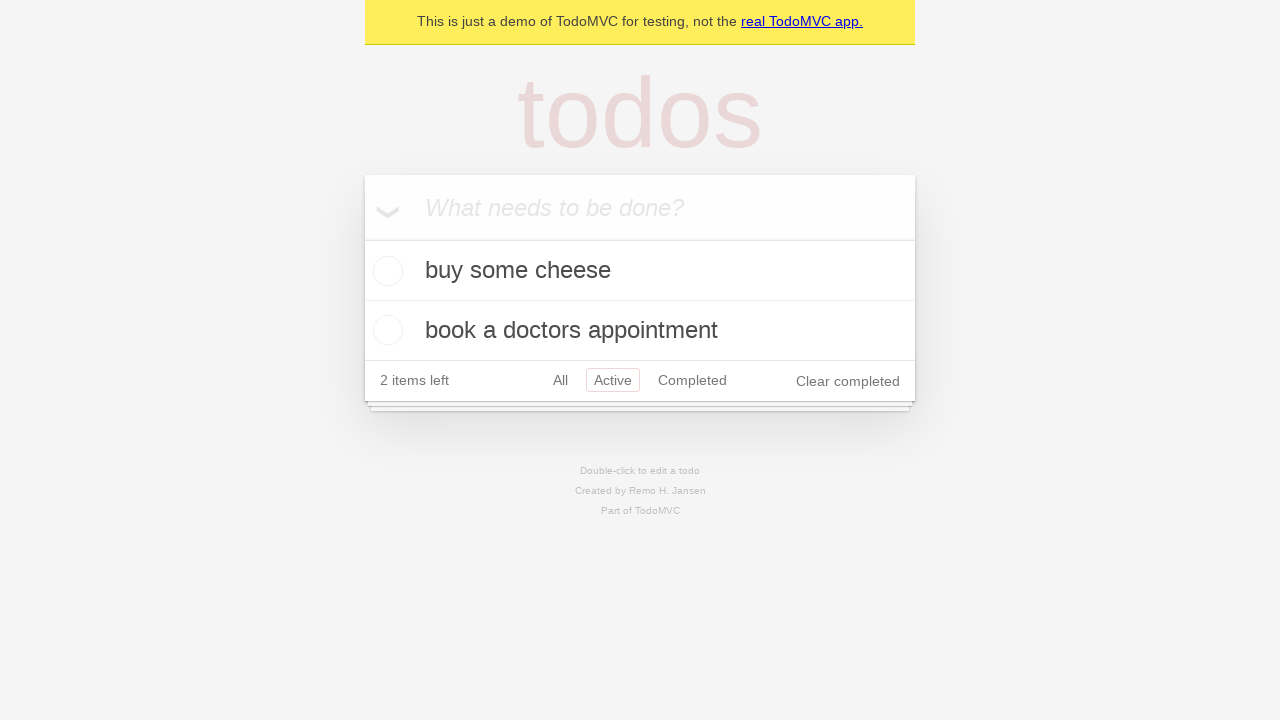

Clicked Completed filter link at (692, 380) on internal:role=link[name="Completed"i]
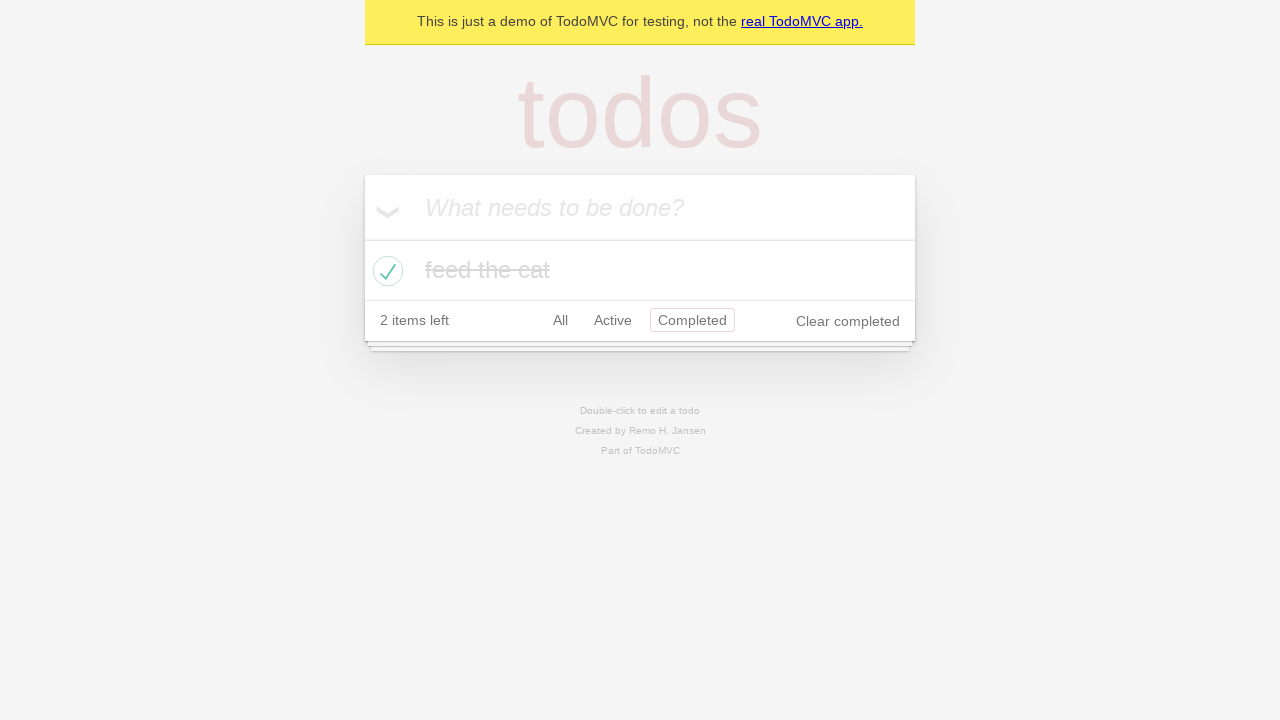

Clicked All filter link to display all items at (560, 320) on internal:role=link[name="All"i]
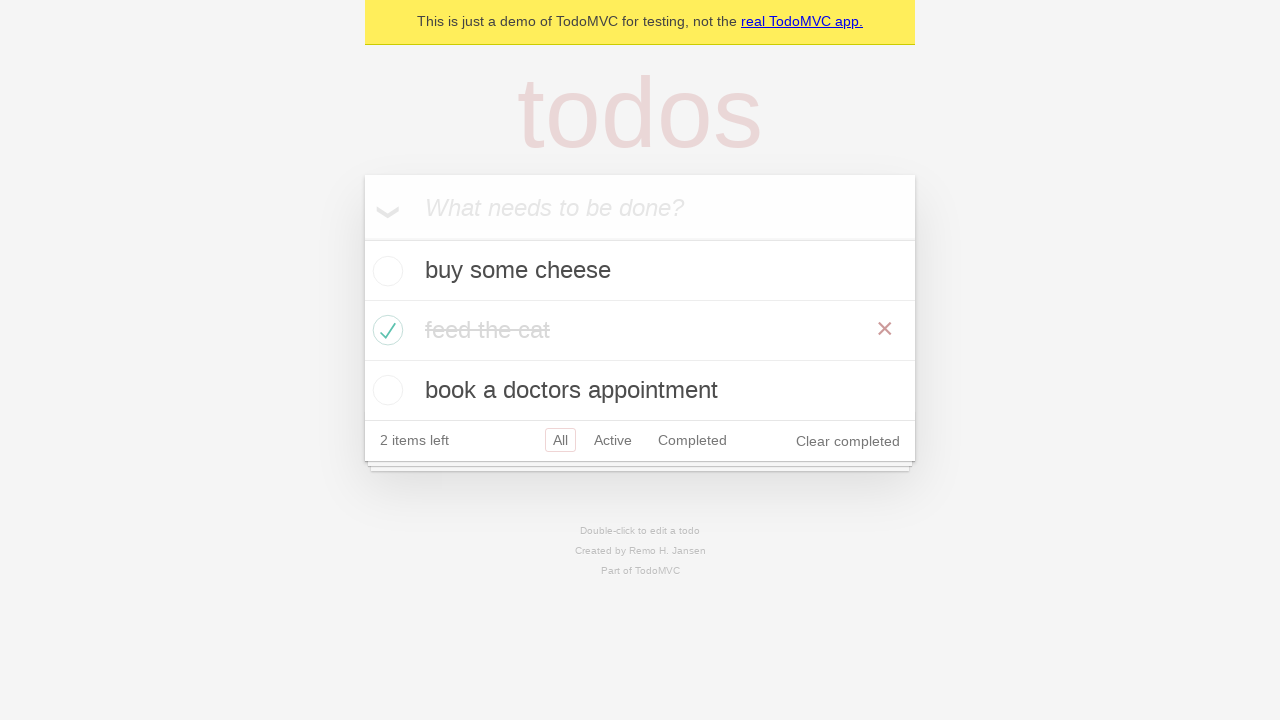

Waited for all todo items to be displayed
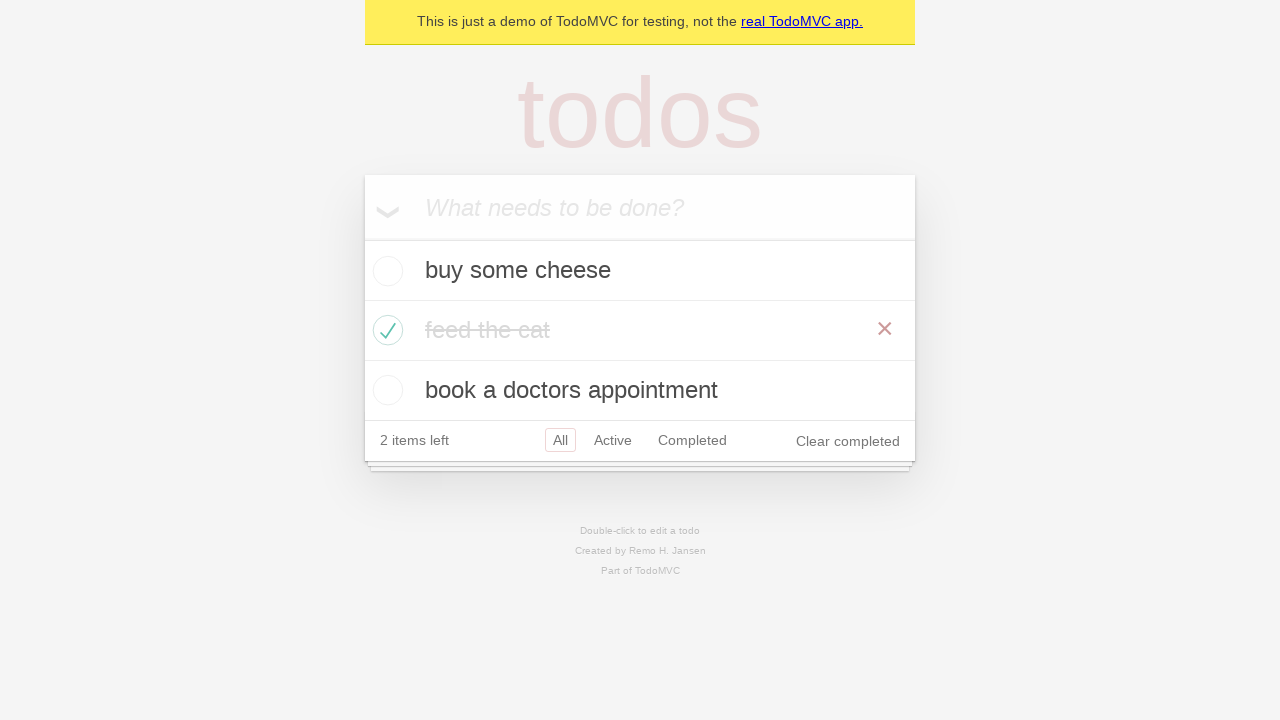

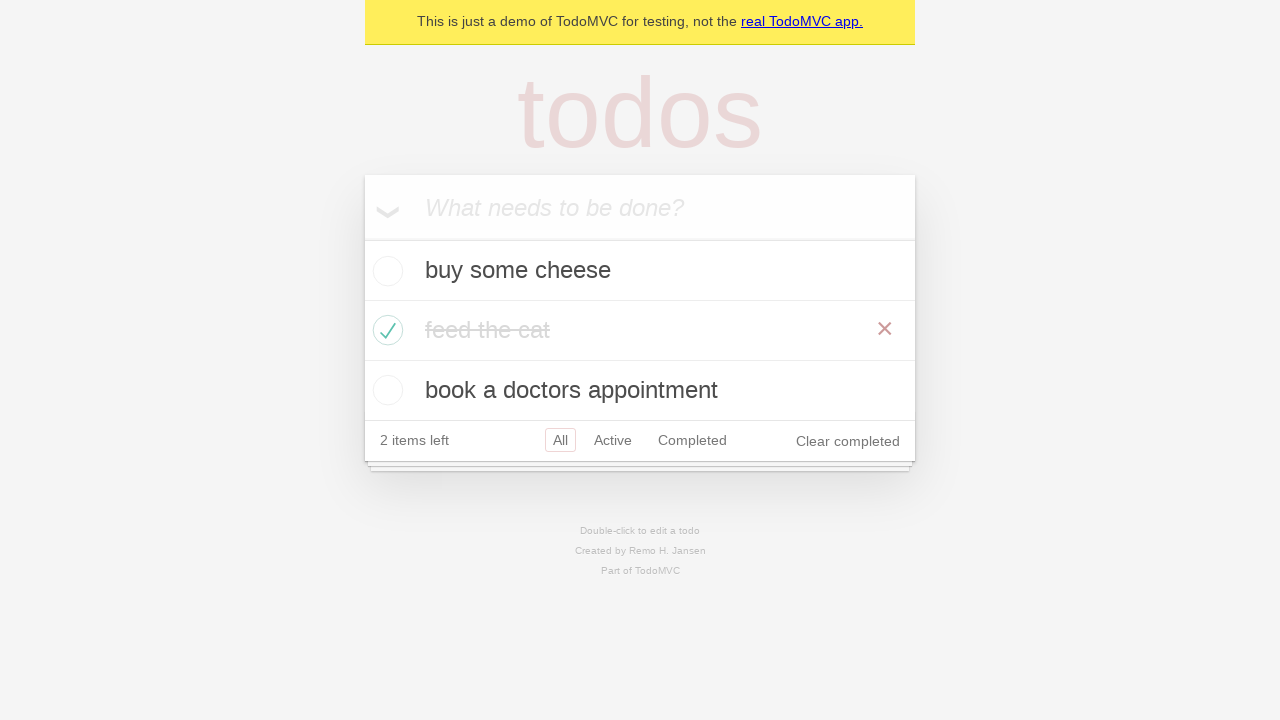